Tests right-click context menu functionality and hover state on menu items

Starting URL: http://swisnl.github.io/jQuery-contextMenu/demo.html

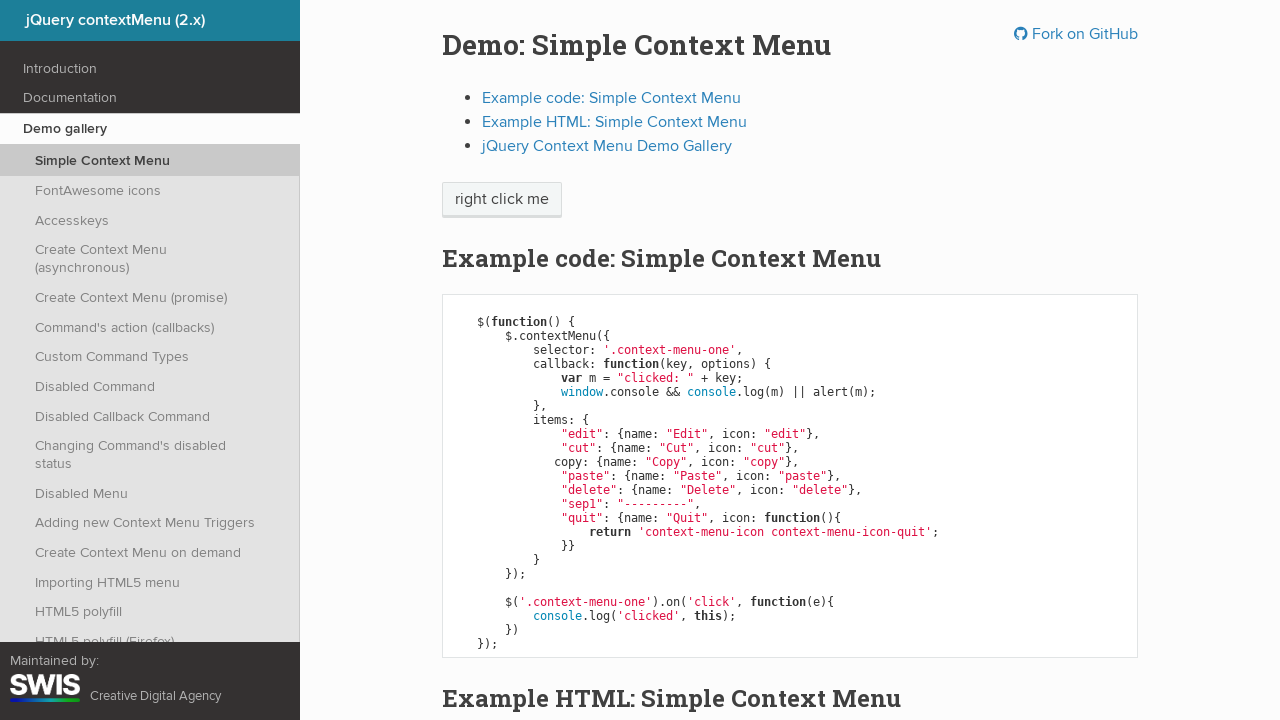

Right-clicked on 'right click me' button to open context menu at (502, 200) on xpath=//span[text()='right click me']
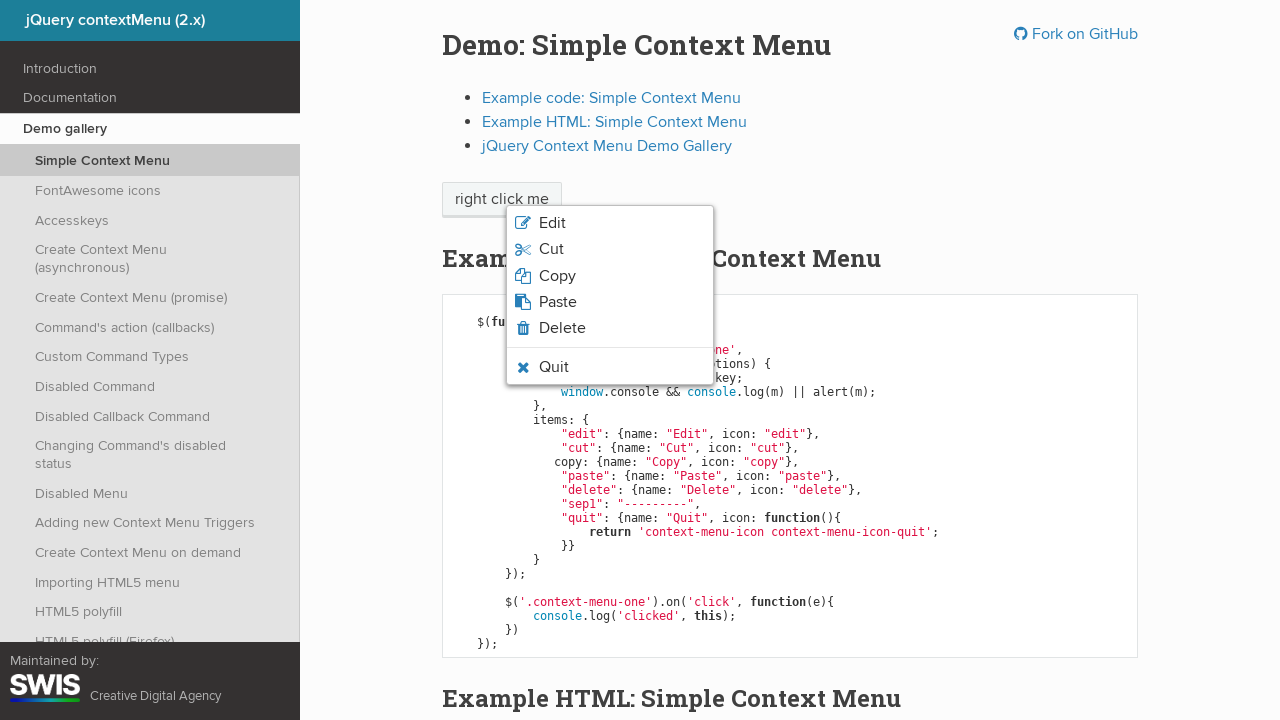

Hovered over quit option in context menu at (610, 367) on xpath=//li[contains(@class,'context-menu-icon-quit')] >> nth=0
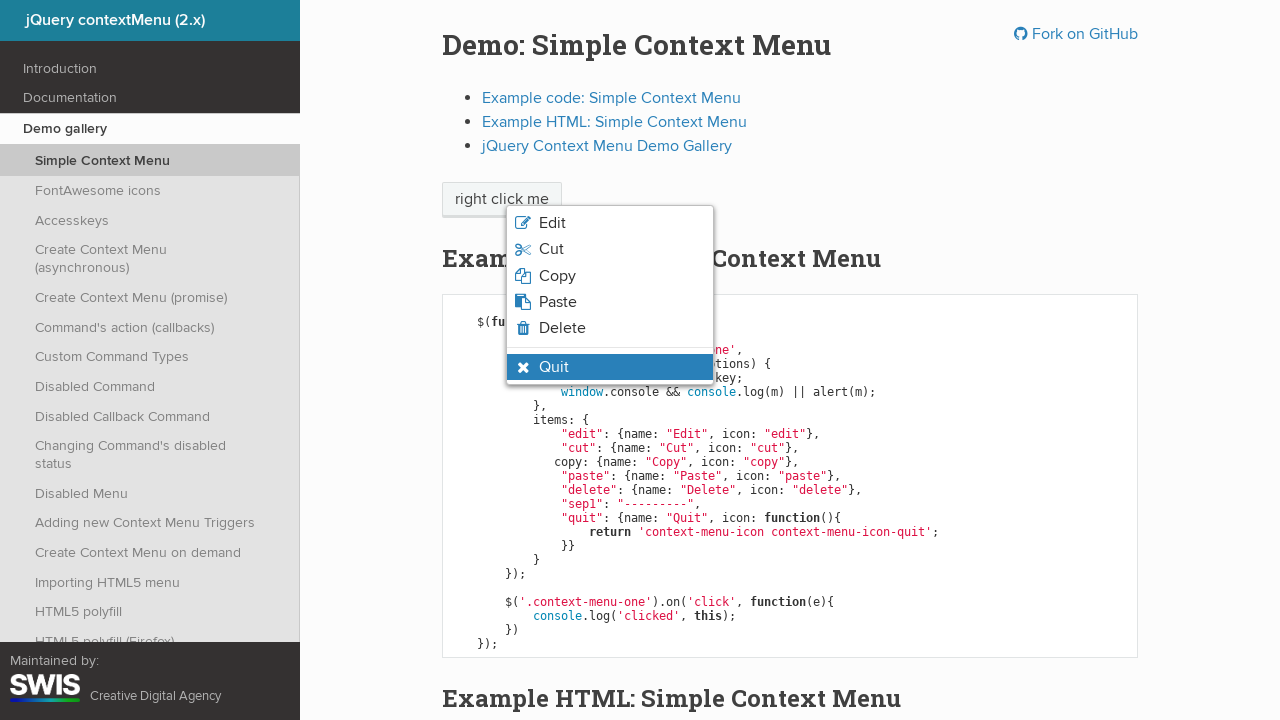

Verified quit option has hover state and is visible
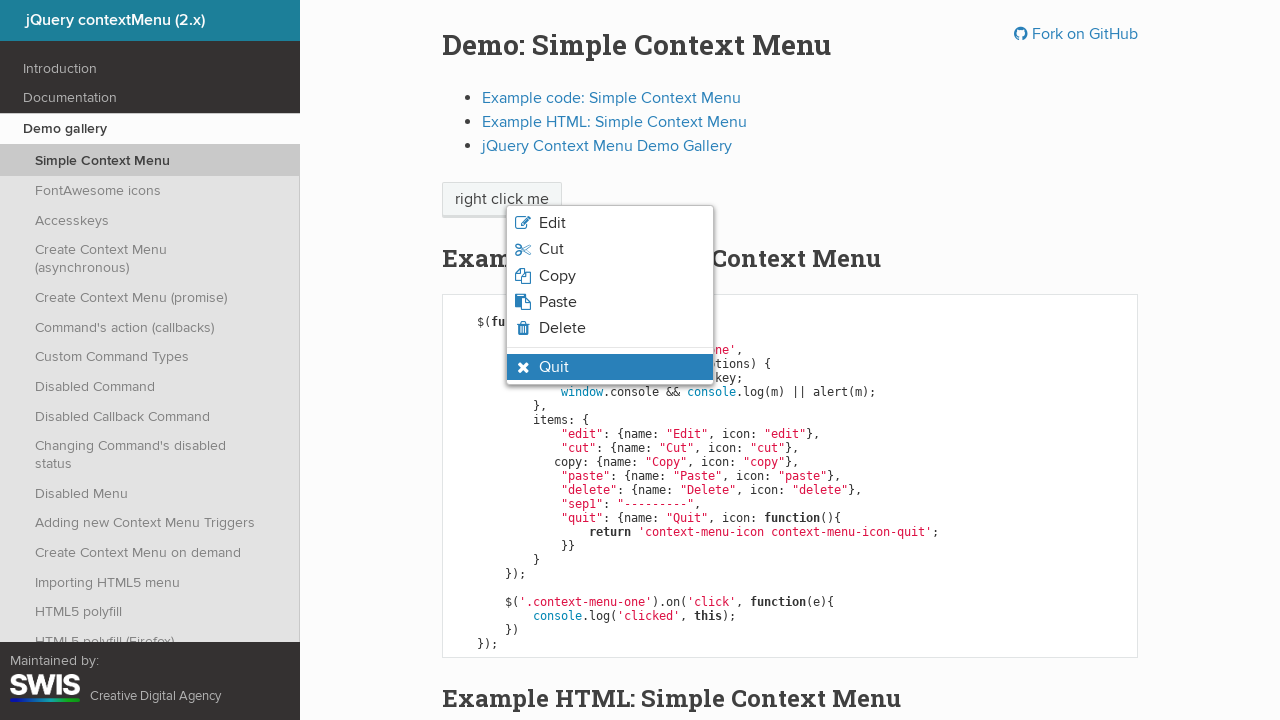

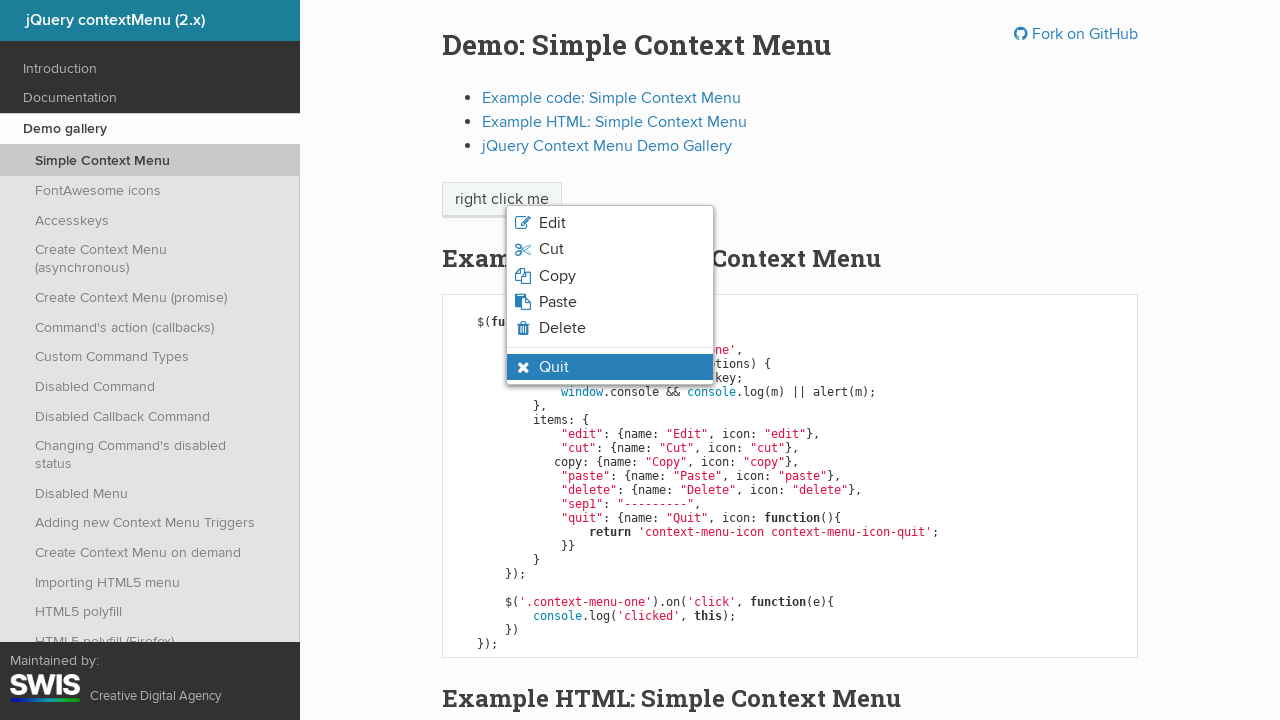